Tests dynamic content loading by clicking a Start button and waiting for async content to appear using JavaScript executor to poll for element visibility

Starting URL: https://the-internet.herokuapp.com/dynamic_loading/1

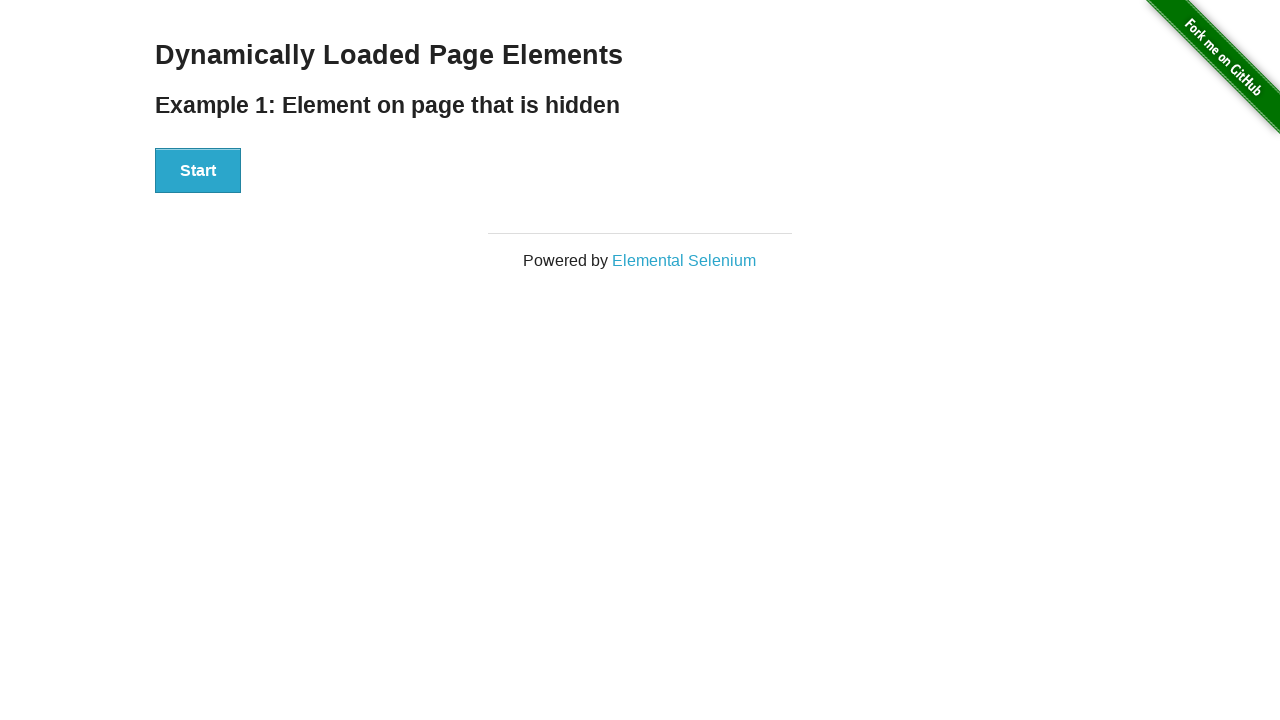

Clicked the Start button to trigger async content loading at (198, 171) on #start button
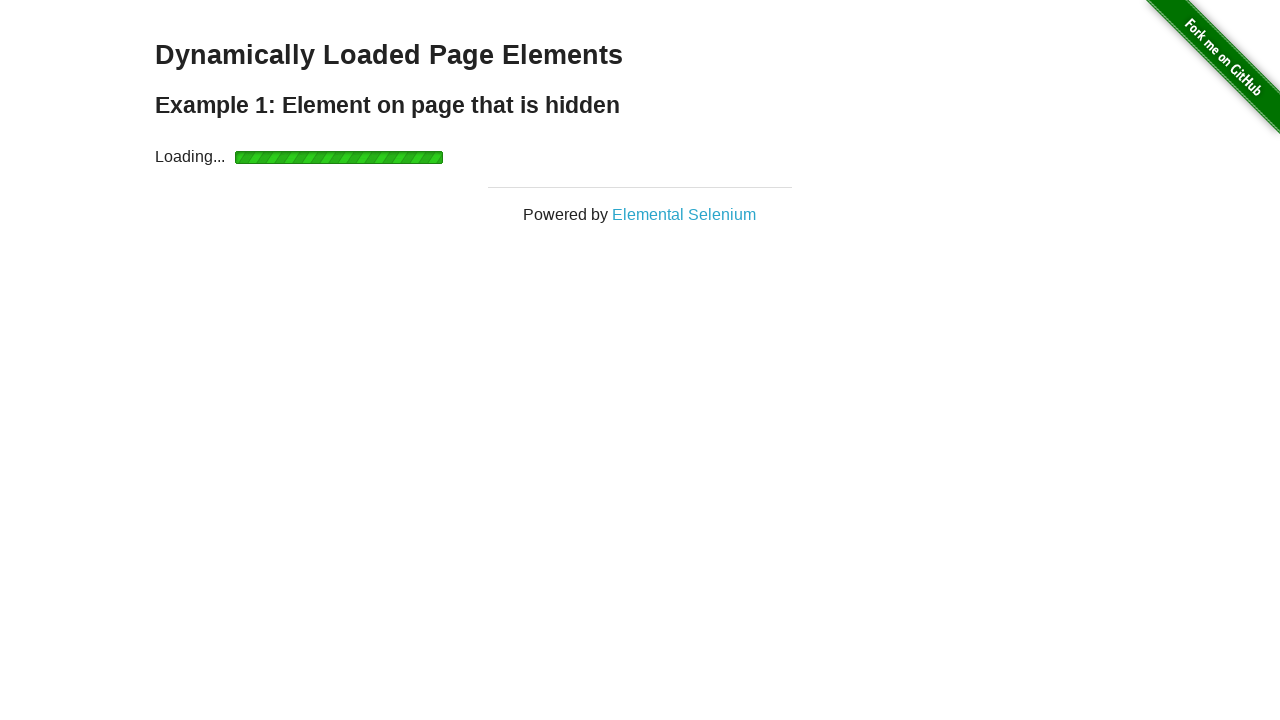

Waited for finish element to become visible with loaded content
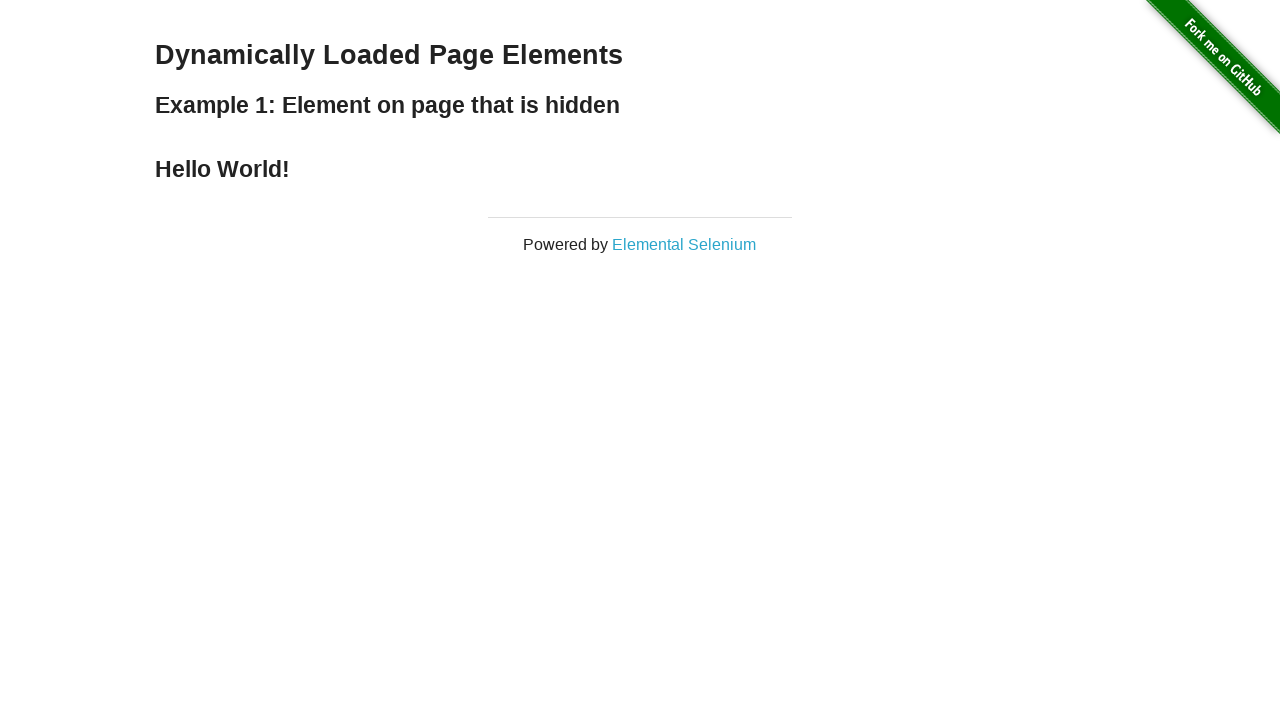

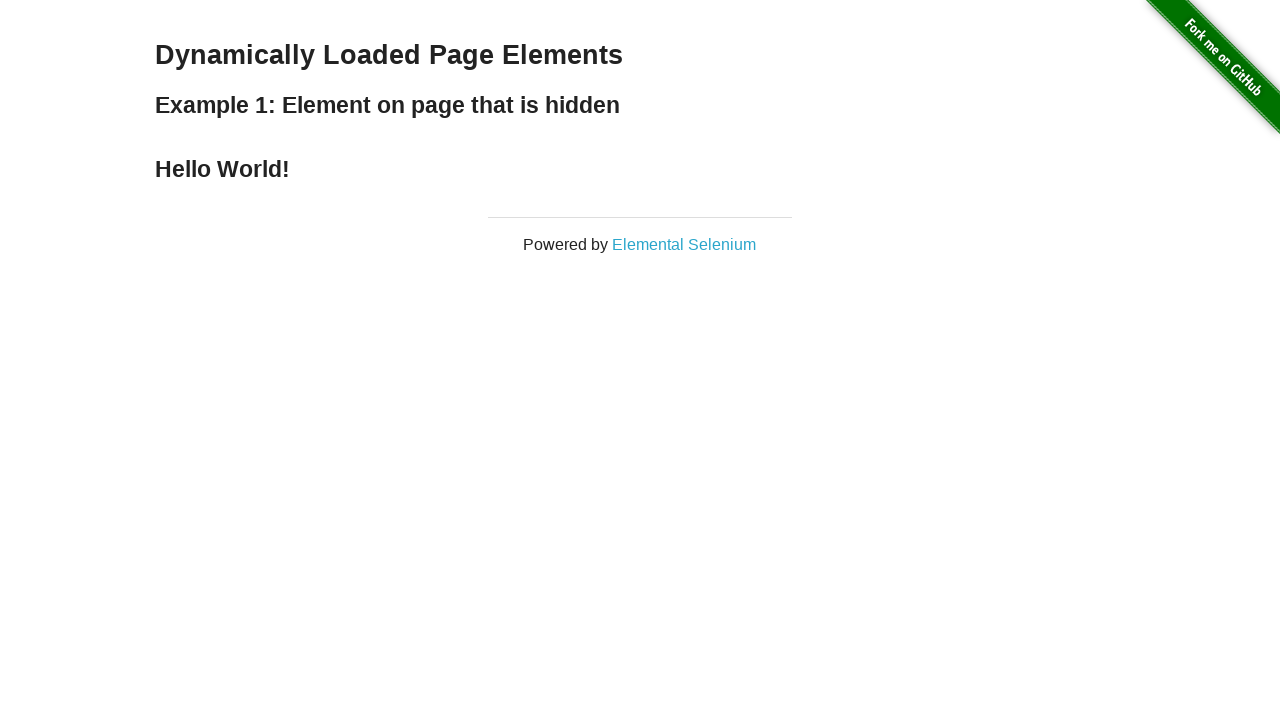